Tests a web form by entering text in a text box and clicking the submit button, then verifying the success message

Starting URL: https://www.selenium.dev/selenium/web/web-form.html

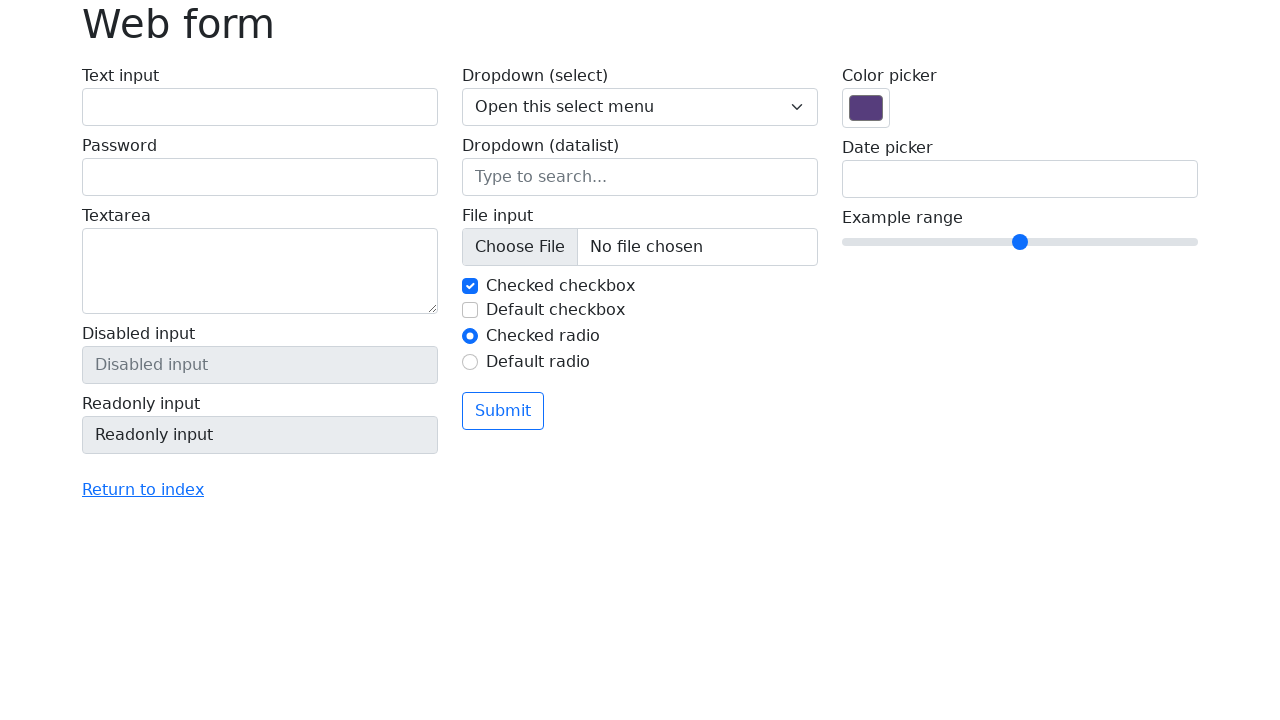

Filled text box with 'Selenium' on input[name='my-text']
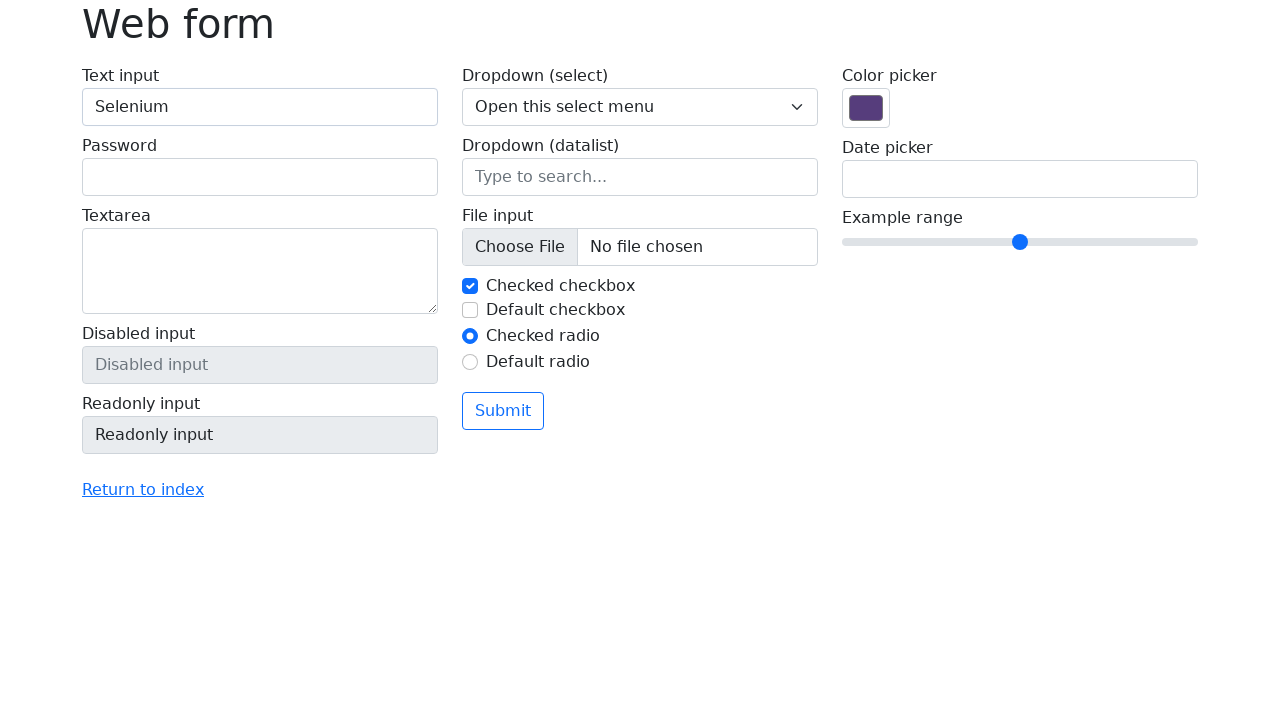

Clicked submit button at (503, 411) on button
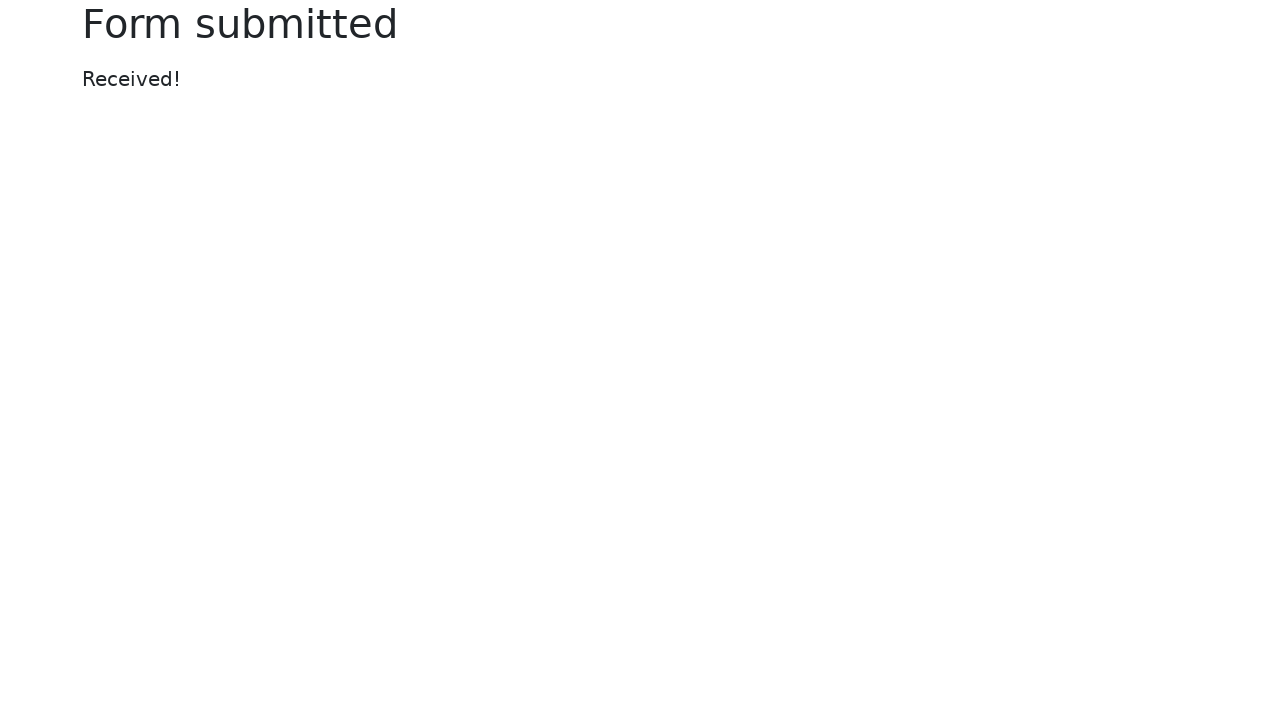

Success message appeared
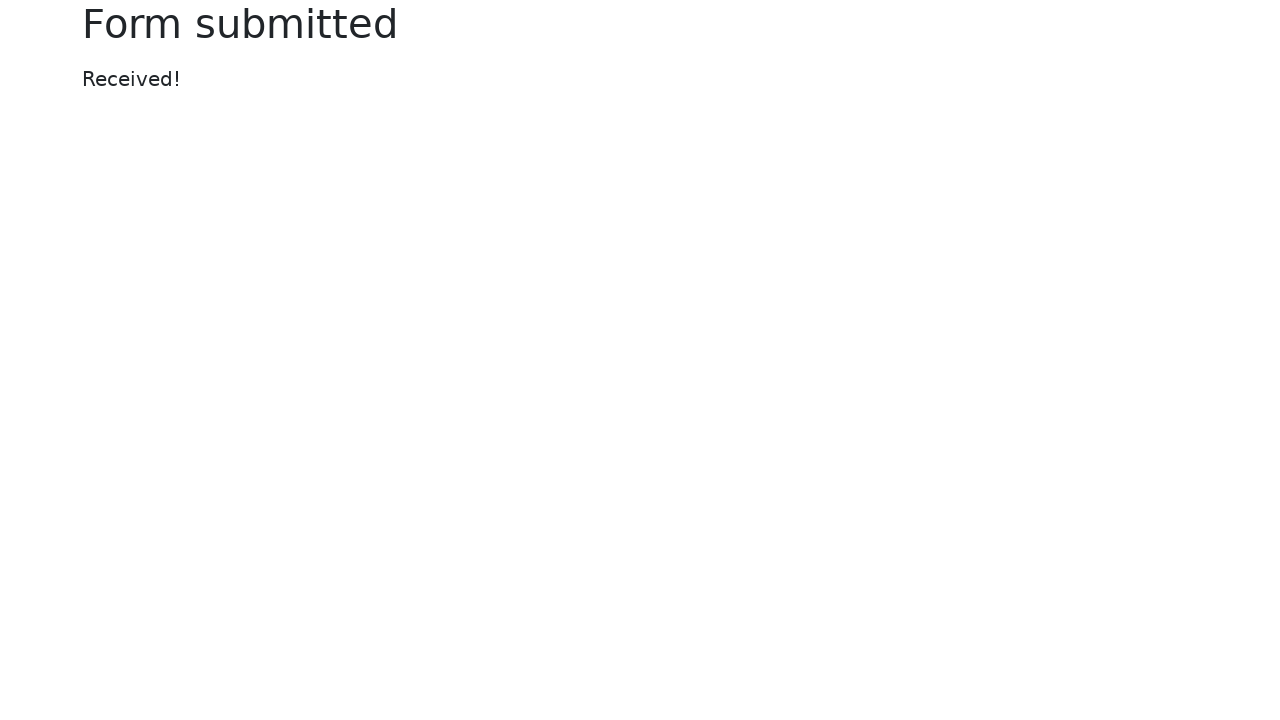

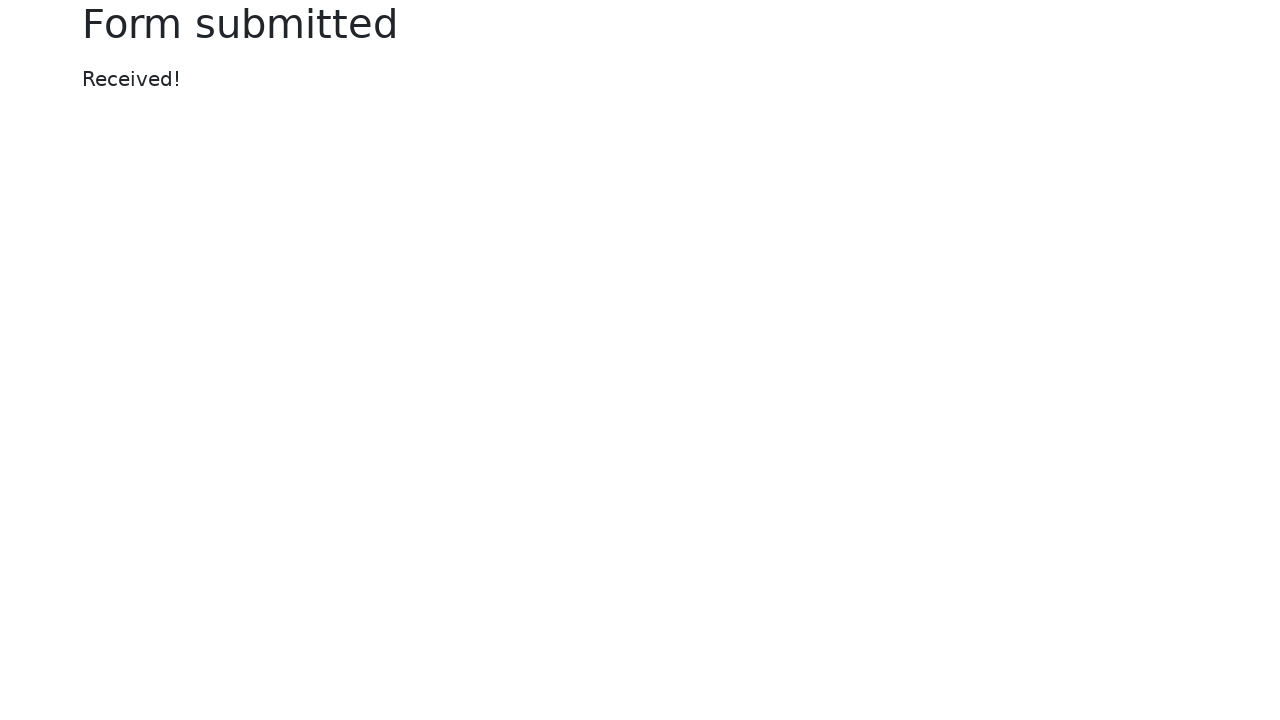